Navigates to Dropbox homepage and retrieves the page title to verify the page loads correctly

Starting URL: https://www.dropbox.com/

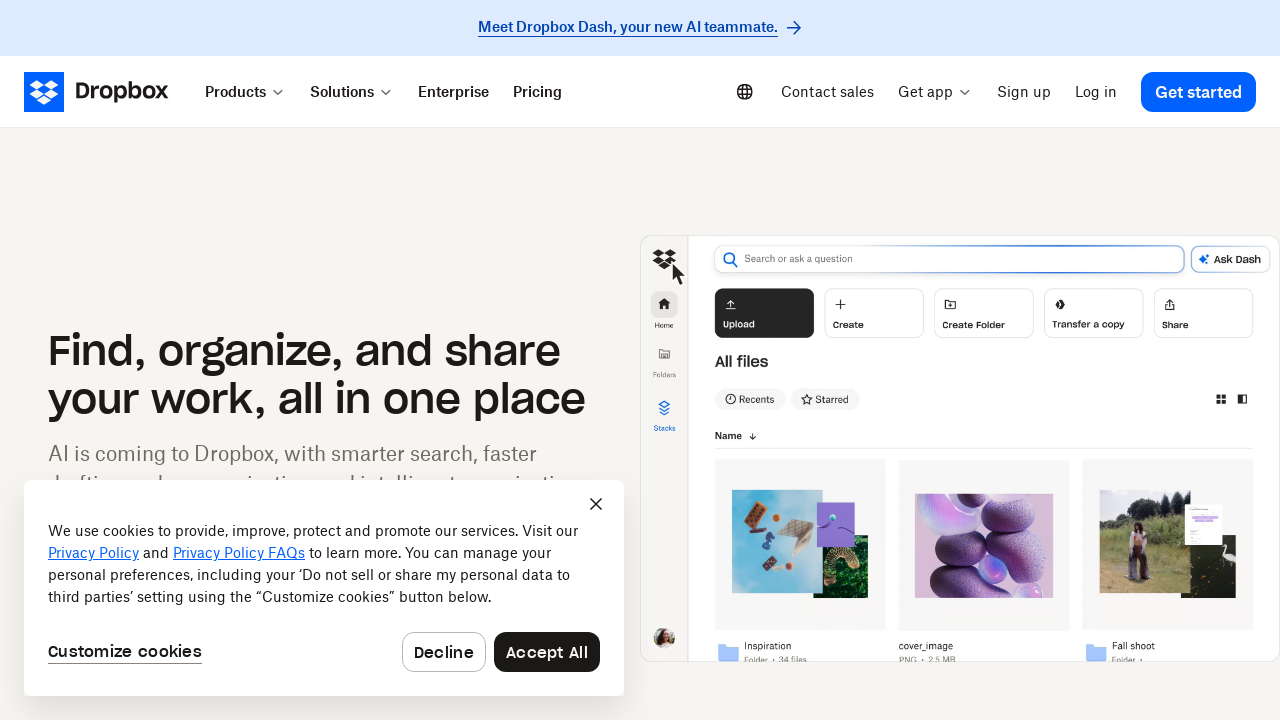

Waited for page to reach domcontentloaded state
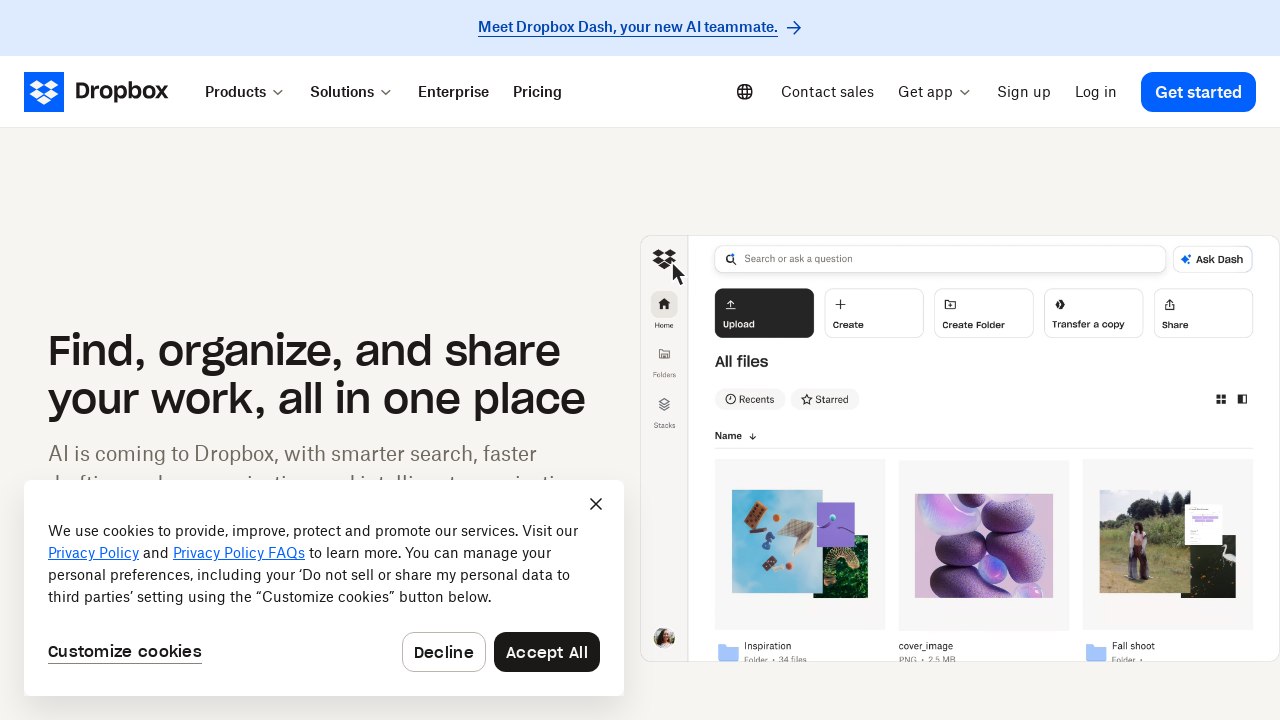

Retrieved page title: 'Dropbox.com'
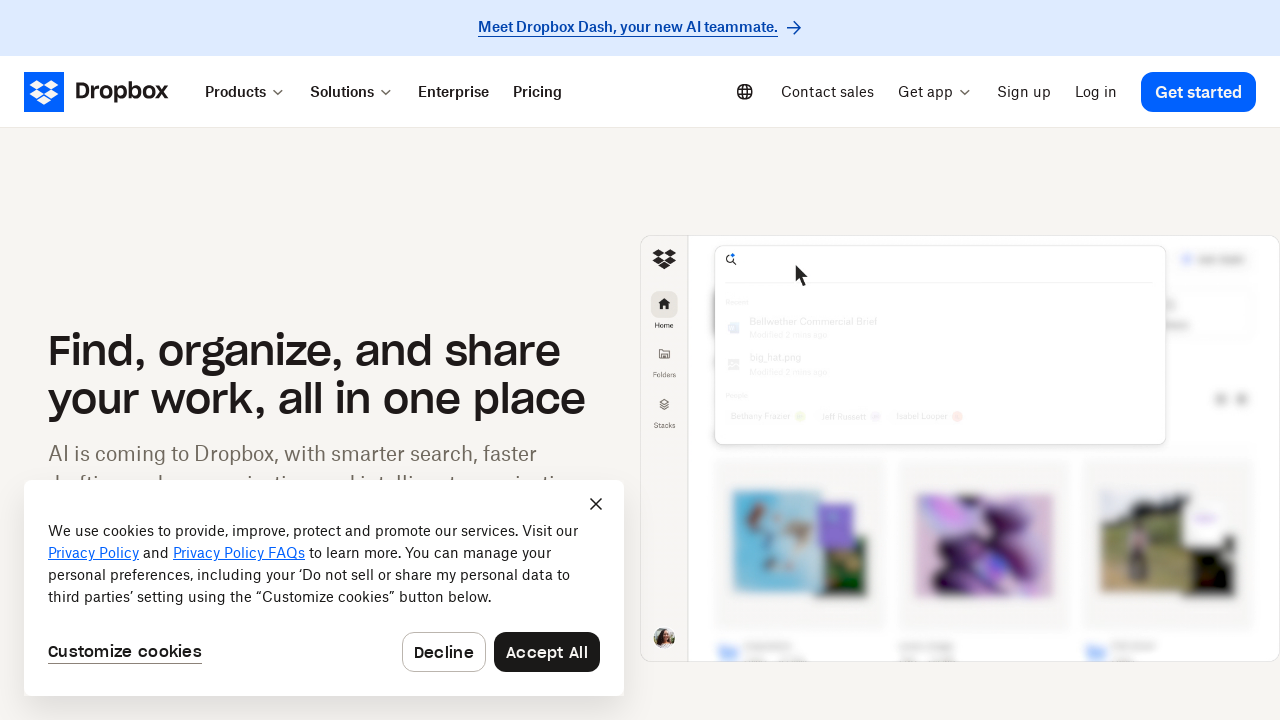

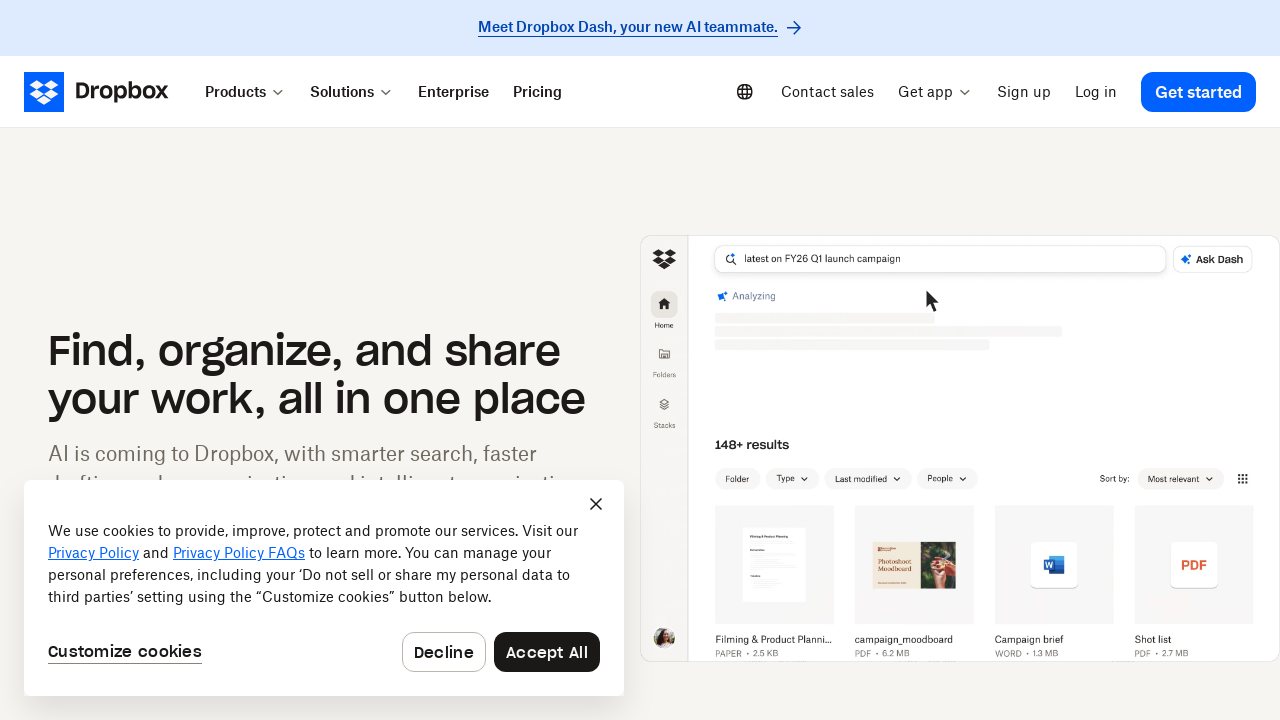